Tests dynamic controls by clicking the Remove button, waiting for the loading indicator to disappear, and verifying the success message text.

Starting URL: https://the-internet.herokuapp.com/dynamic_controls

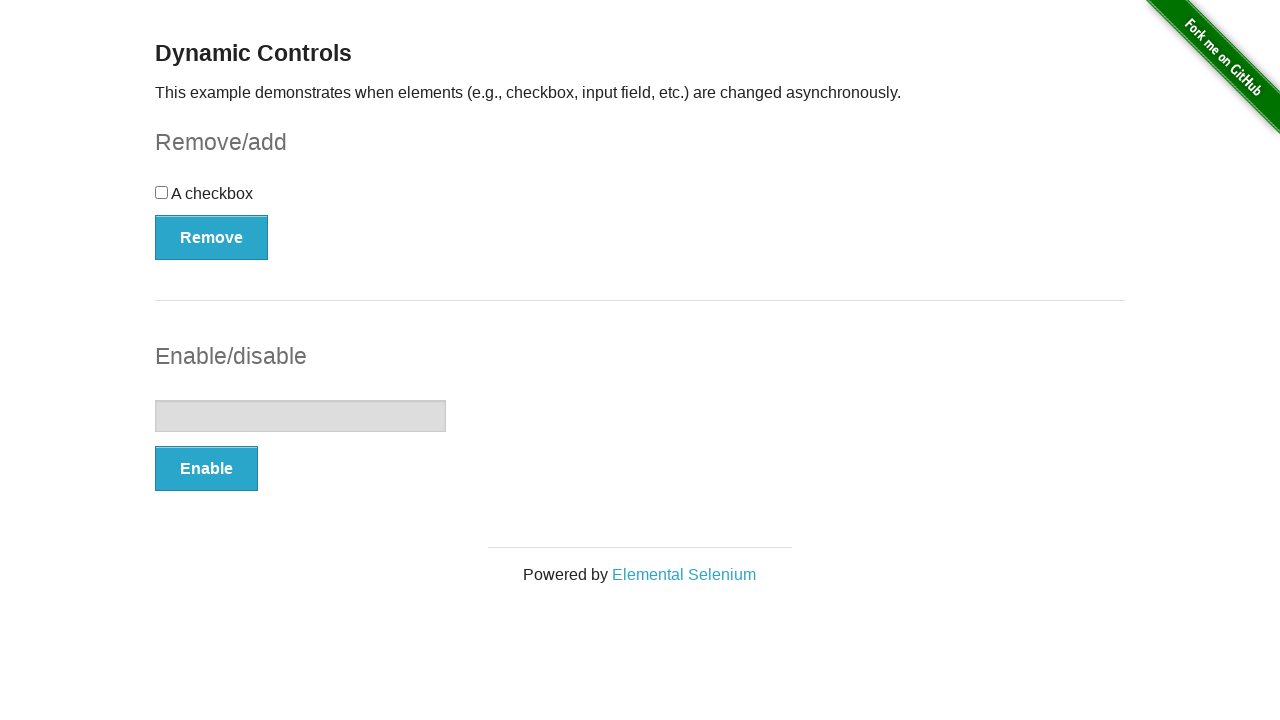

Navigated to dynamic controls page
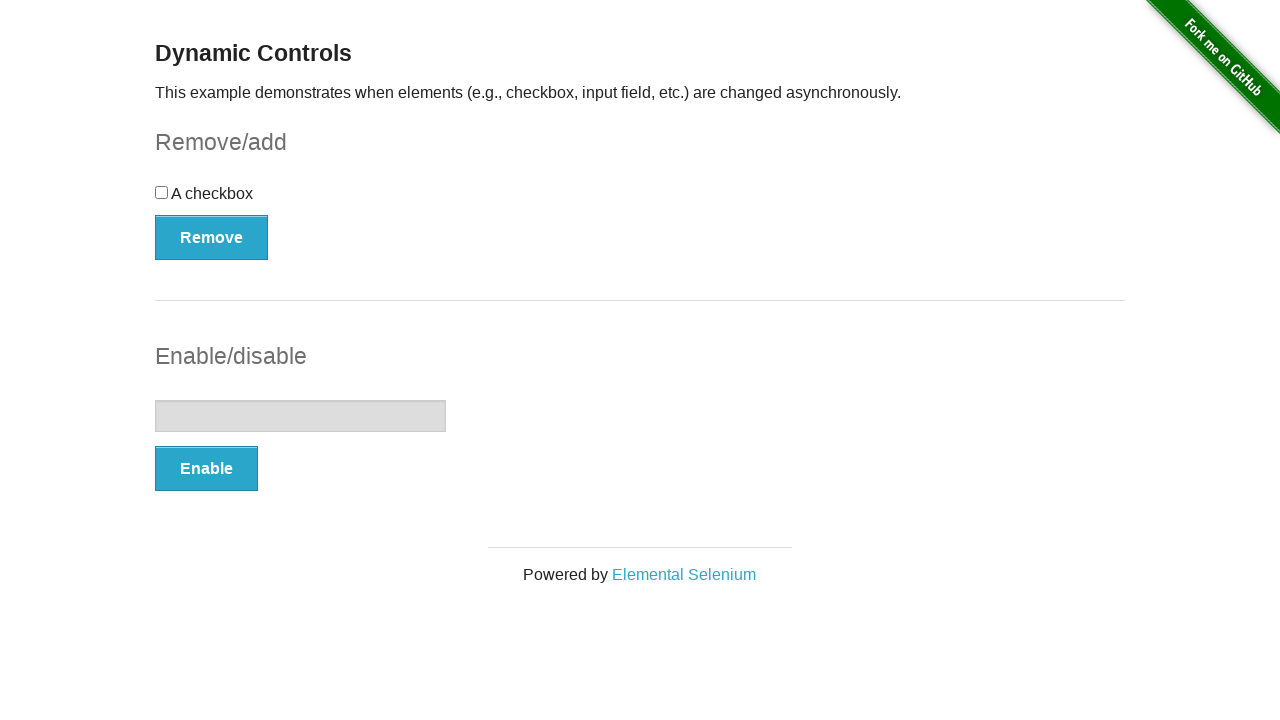

Clicked the Remove button at (212, 237) on xpath=//button[text()='Remove']
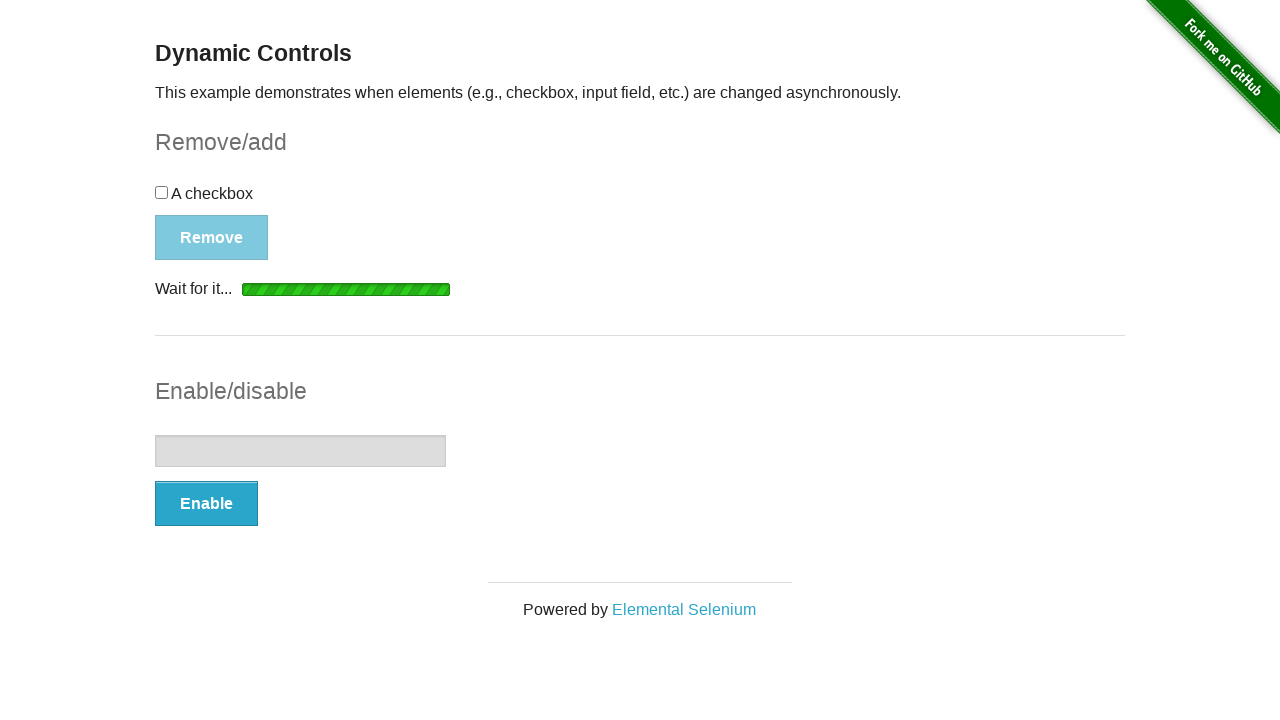

Loading indicator disappeared
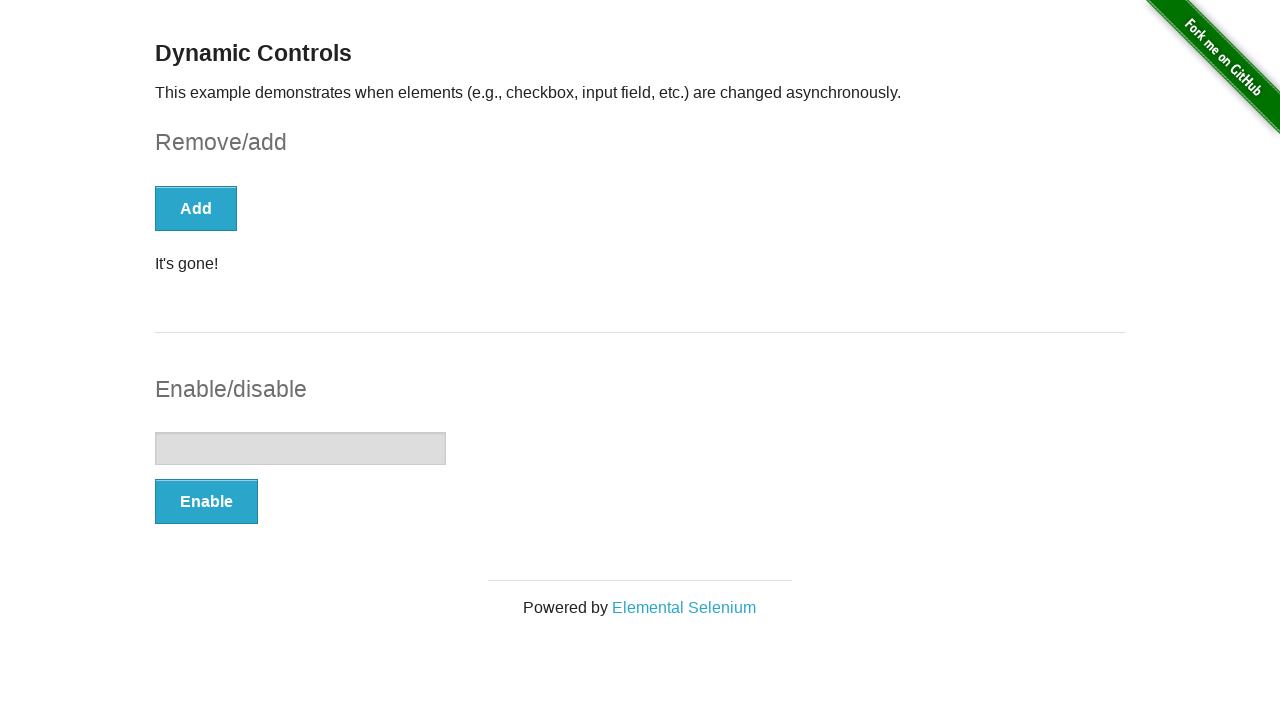

Located success message element
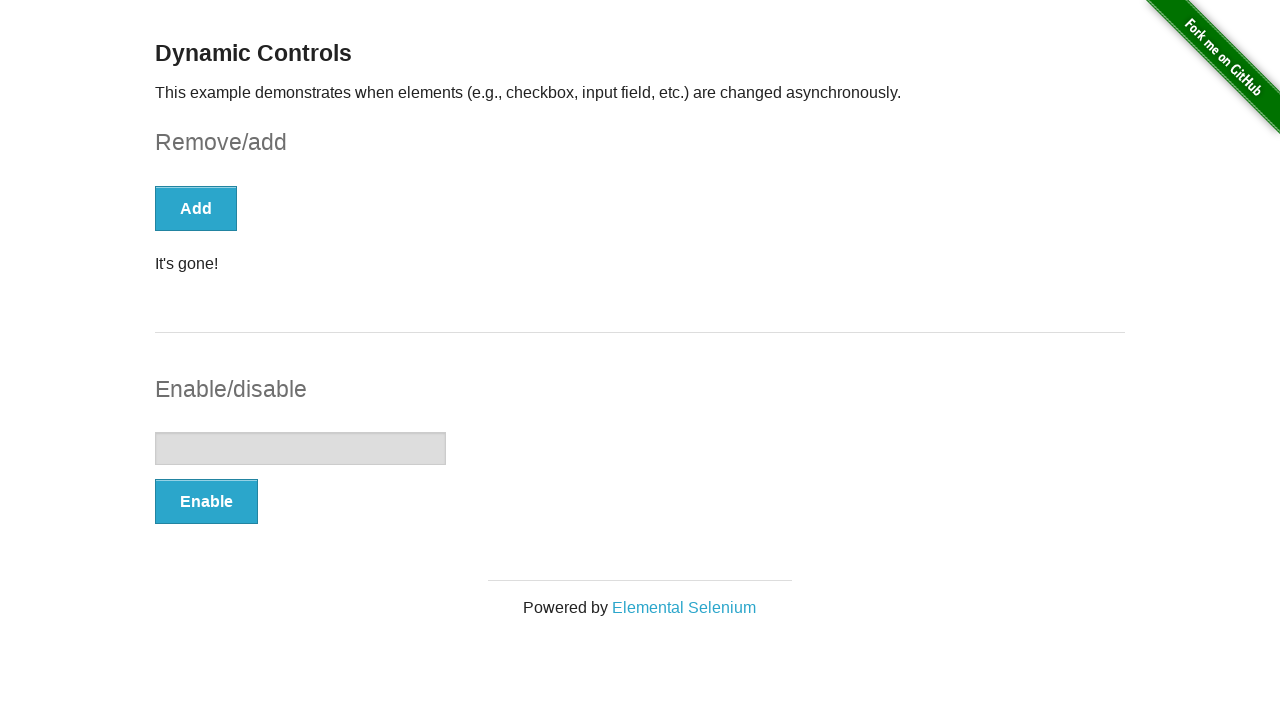

Verified success message text is 'It's gone!'
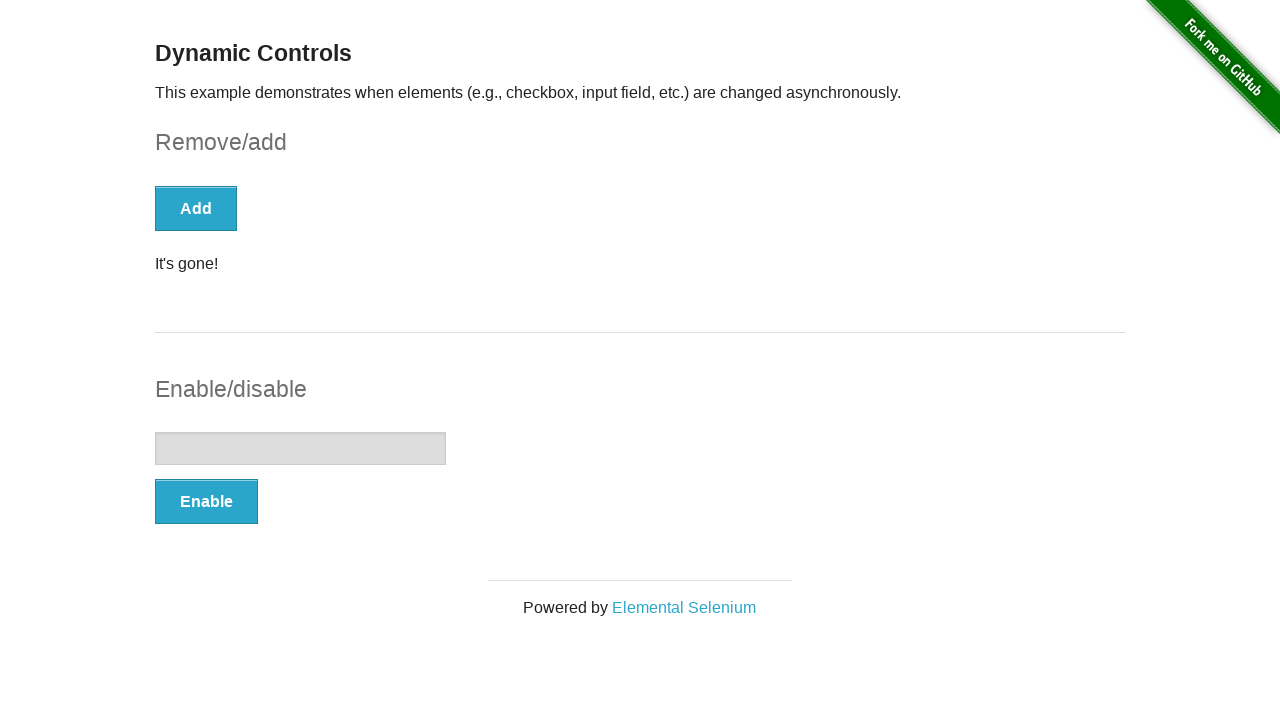

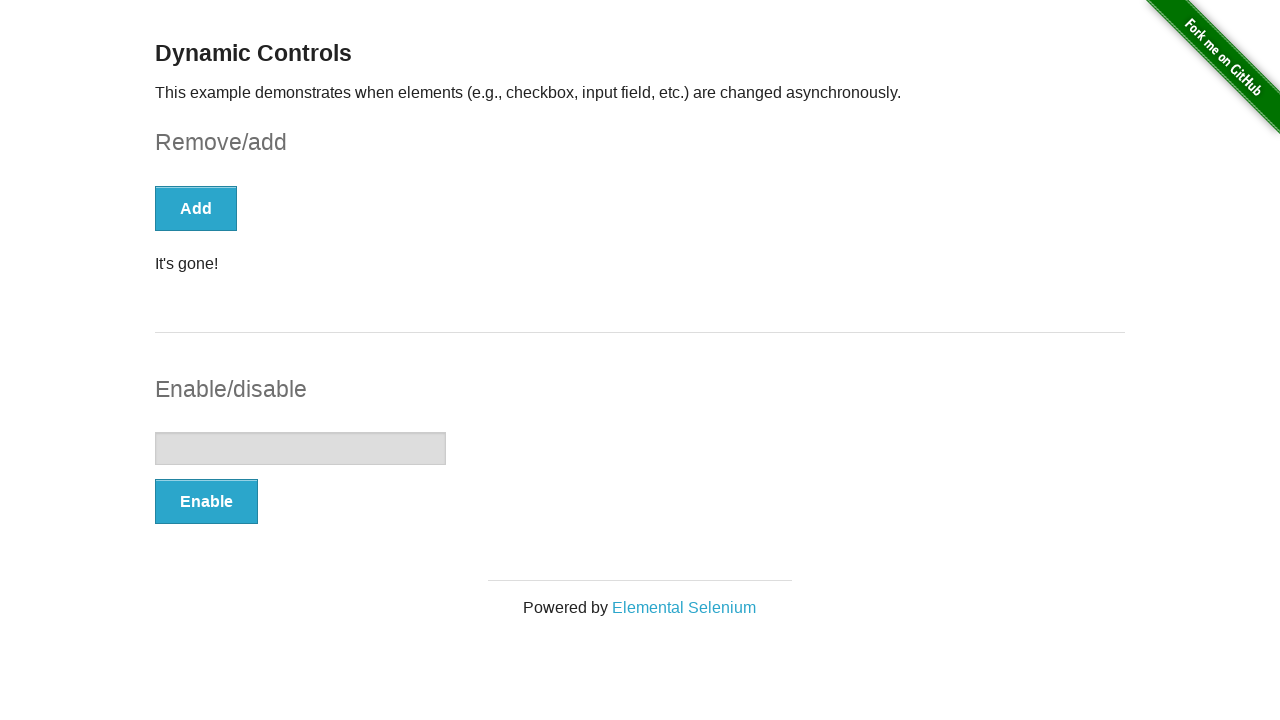